Tests an e-commerce produce shop by searching for products, verifying search results, and adding items to cart

Starting URL: https://rahulshettyacademy.com/seleniumPractise/#/

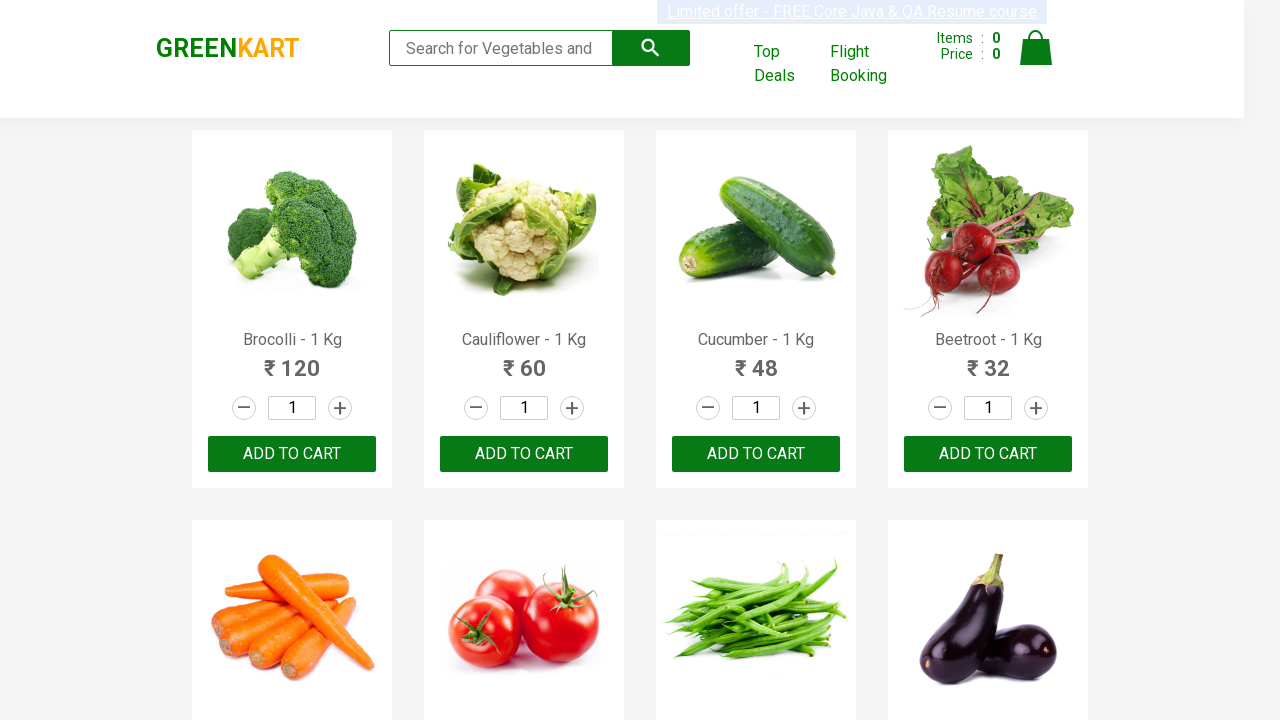

Filled search field with 'ca' on .search-keyword
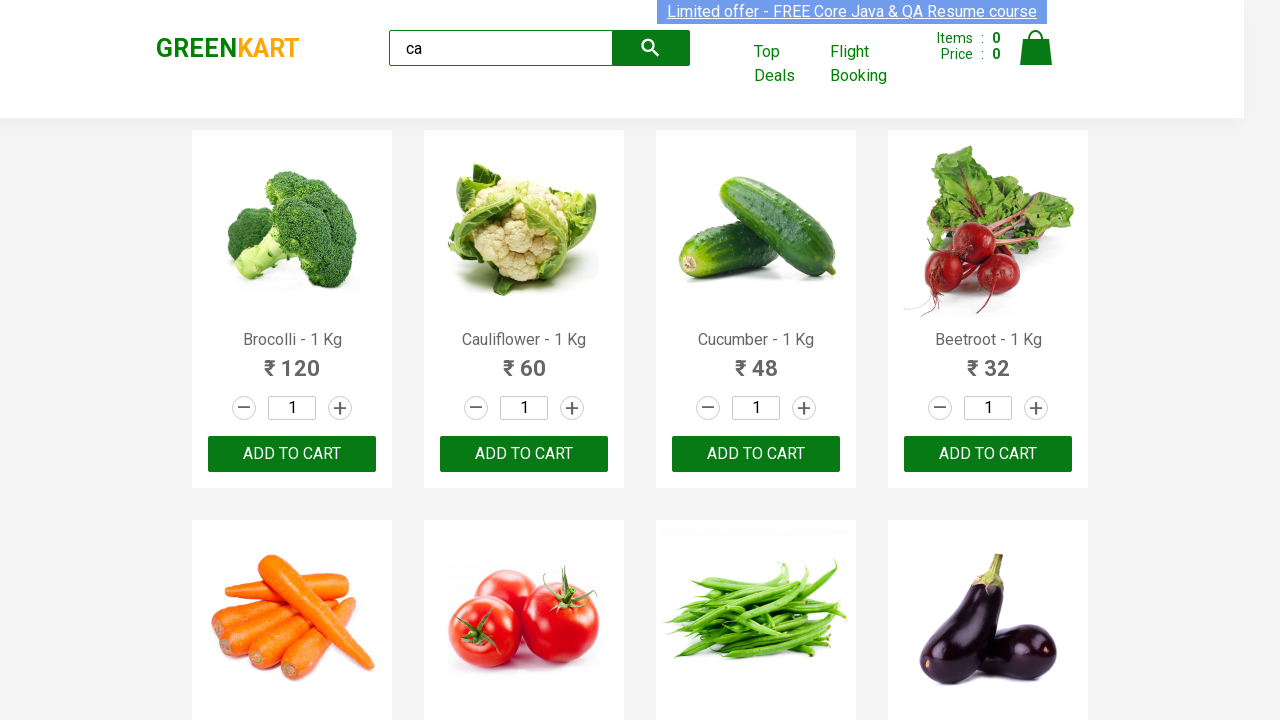

Waited 2 seconds for products to load after search
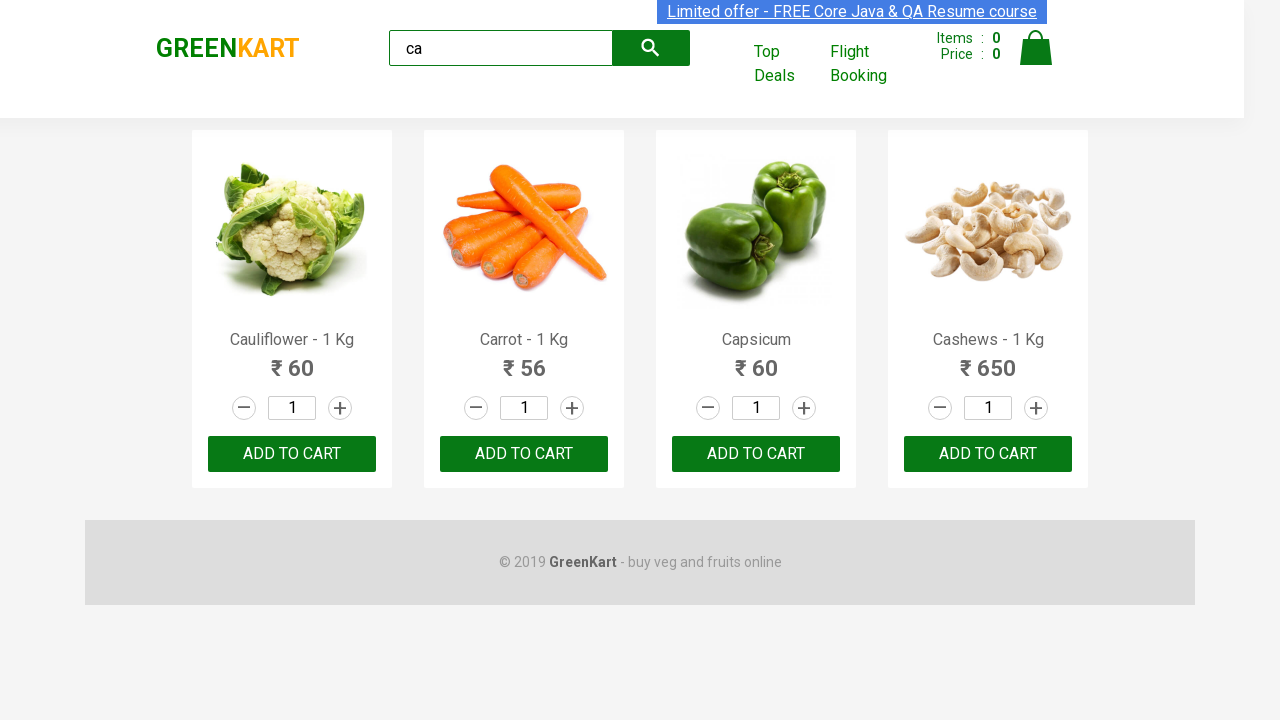

Clicked ADD TO CART for the 3rd visible product at (756, 454) on :nth-child(3) > .product-action
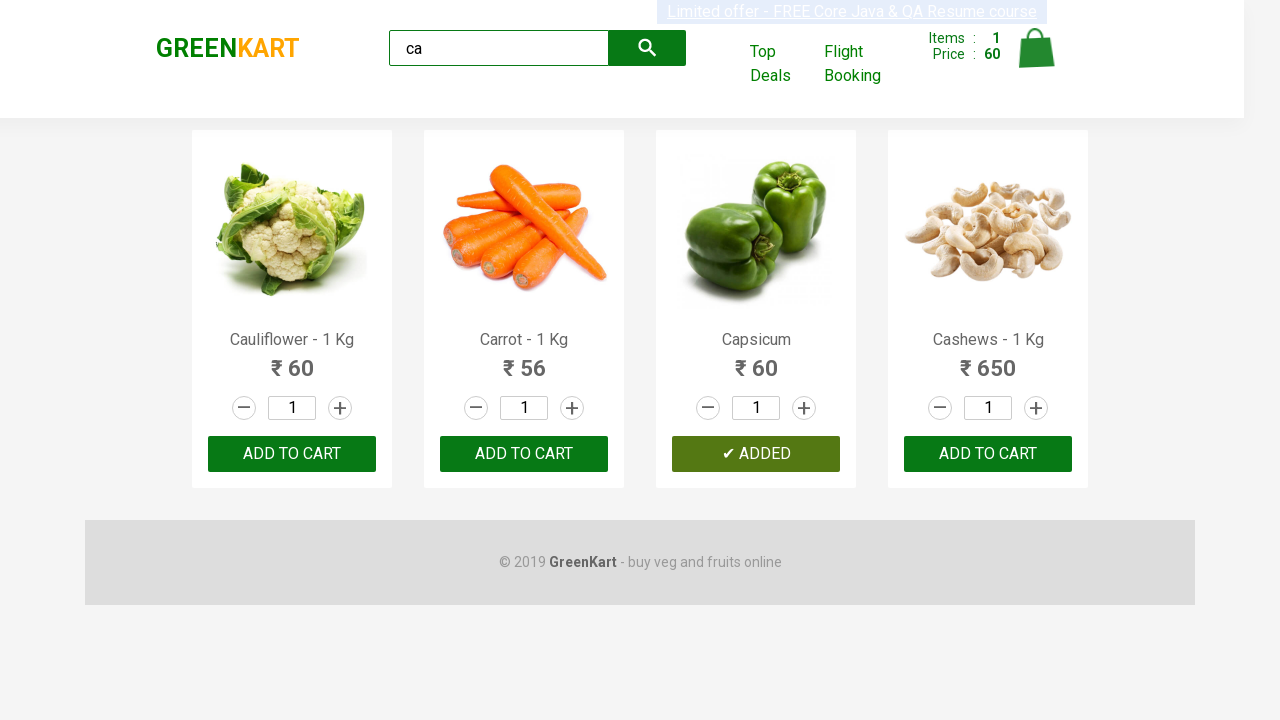

Clicked ADD TO CART for product at index 2 using parent-child chaining at (756, 454) on .products >> .product >> nth=2 >> internal:text="ADD TO CART"i
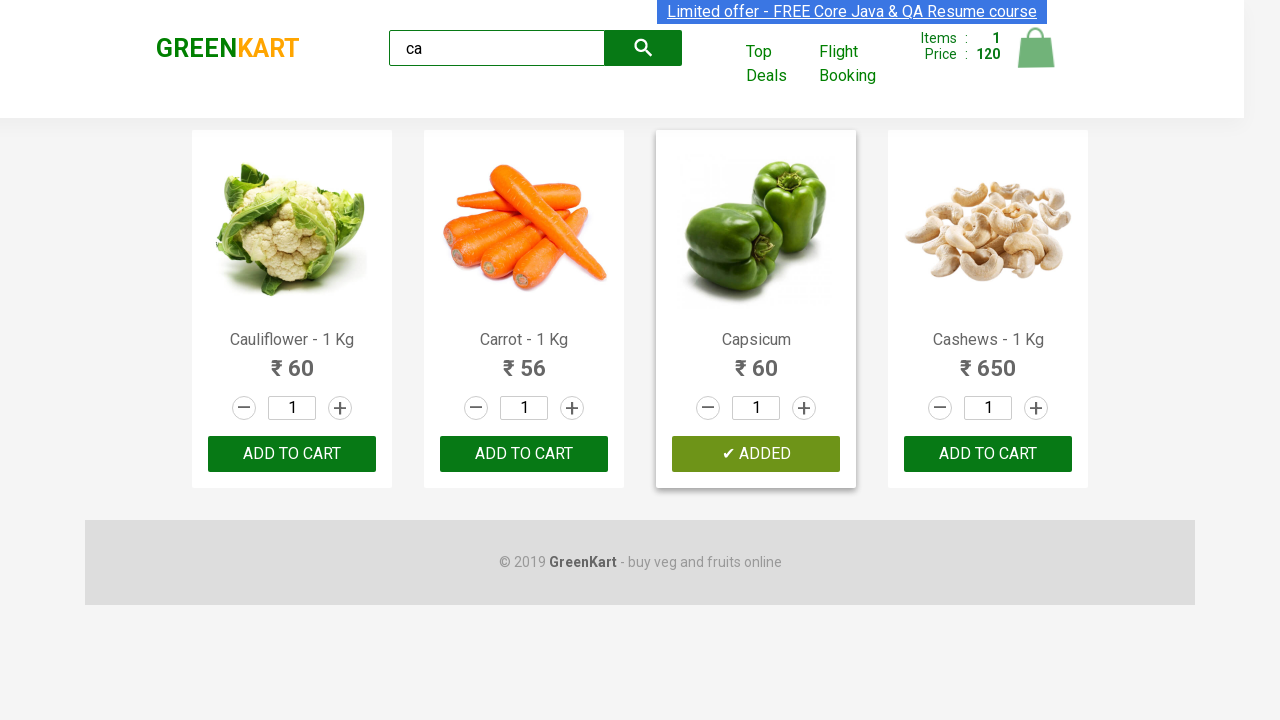

Found and clicked ADD TO CART button for Cashews product at (988, 454) on .products .product >> nth=3 >> button
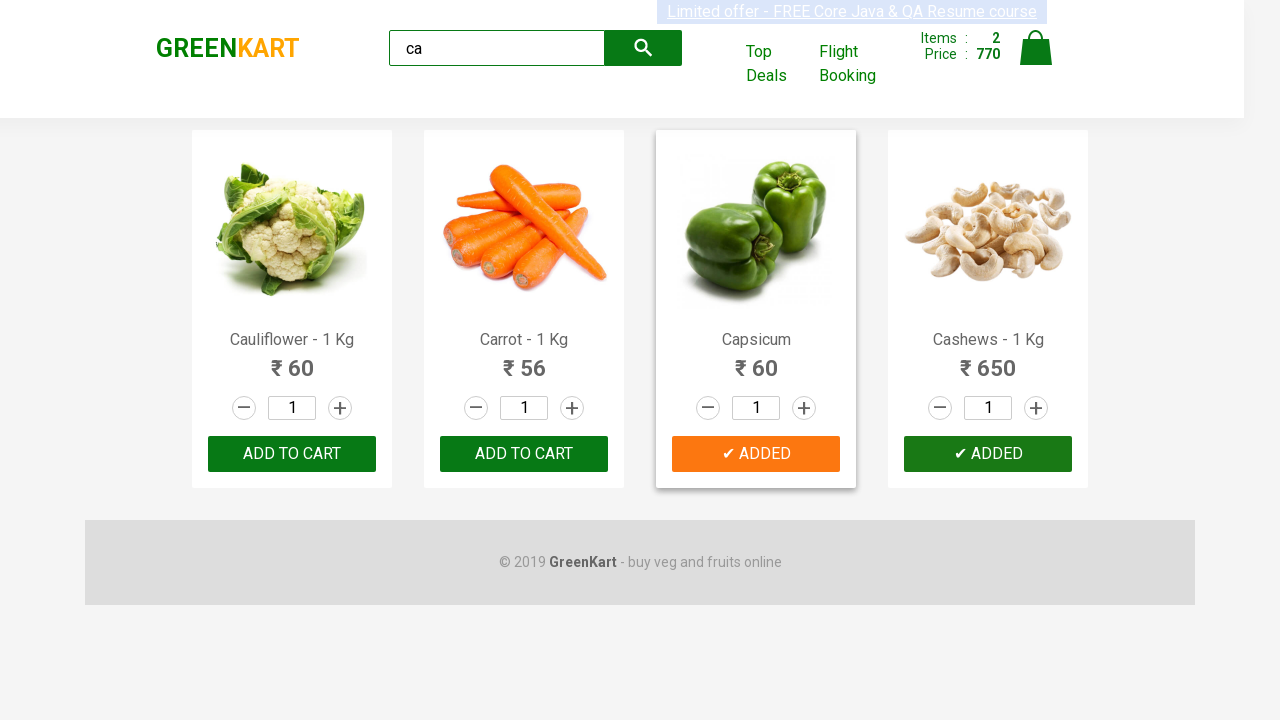

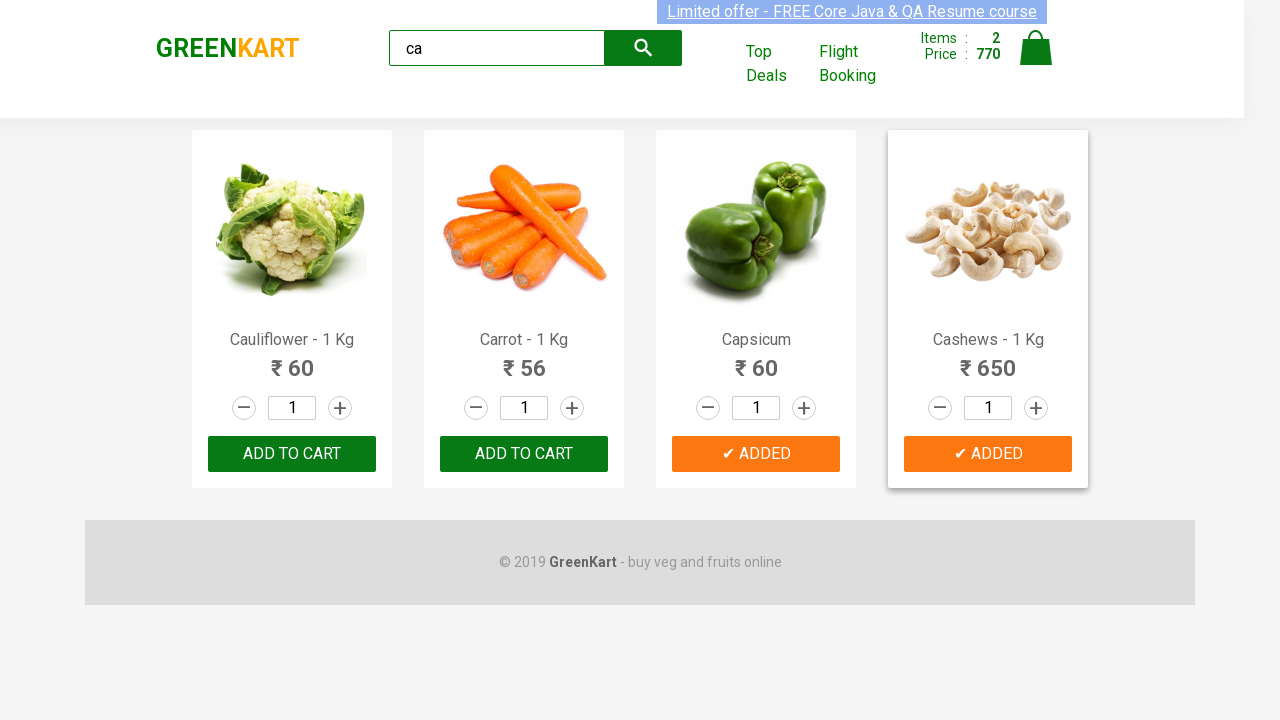